Tests form input functionality by filling in the username field on a demo form page

Starting URL: https://demoqa.com/text-box

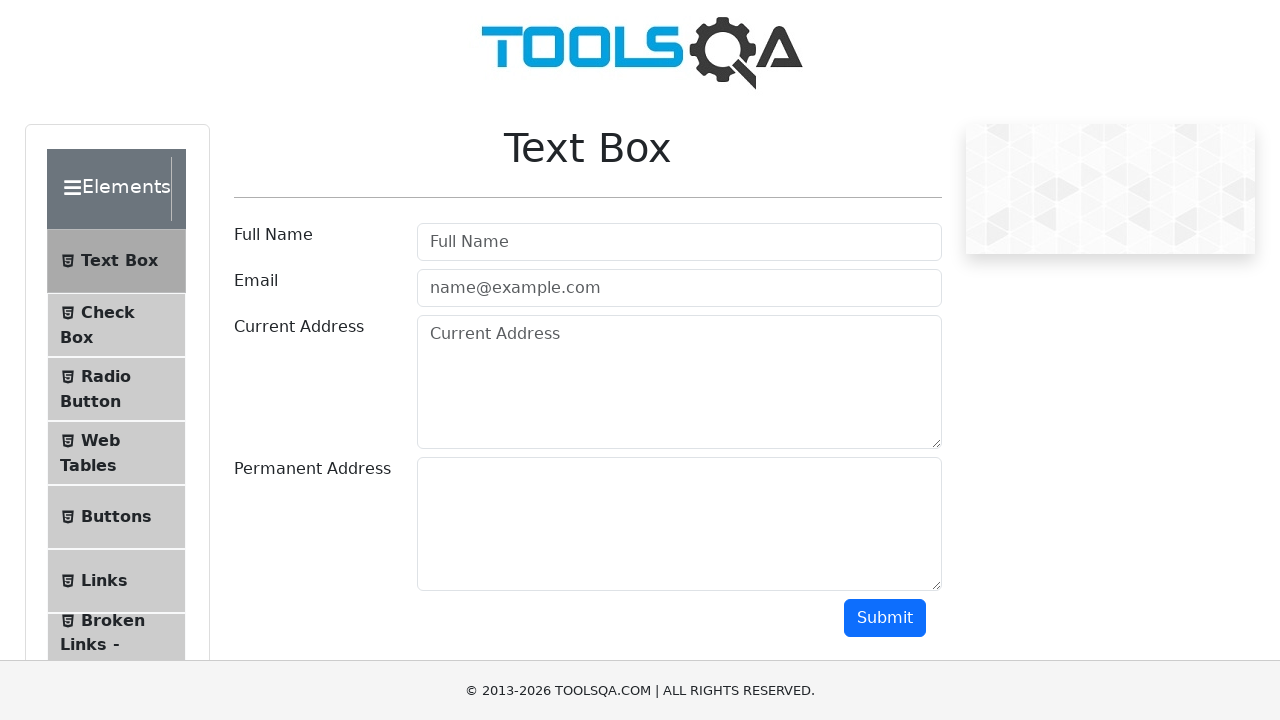

Filled username field with 'Raushan Kumar' on #userName
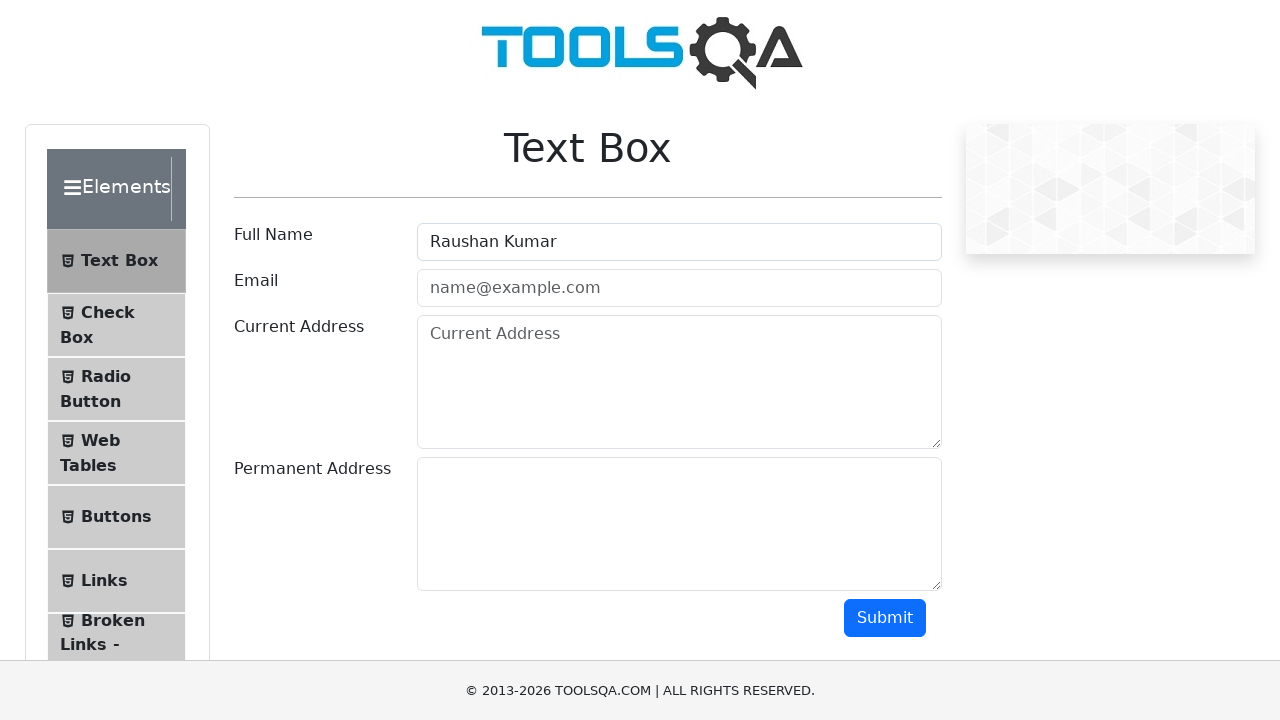

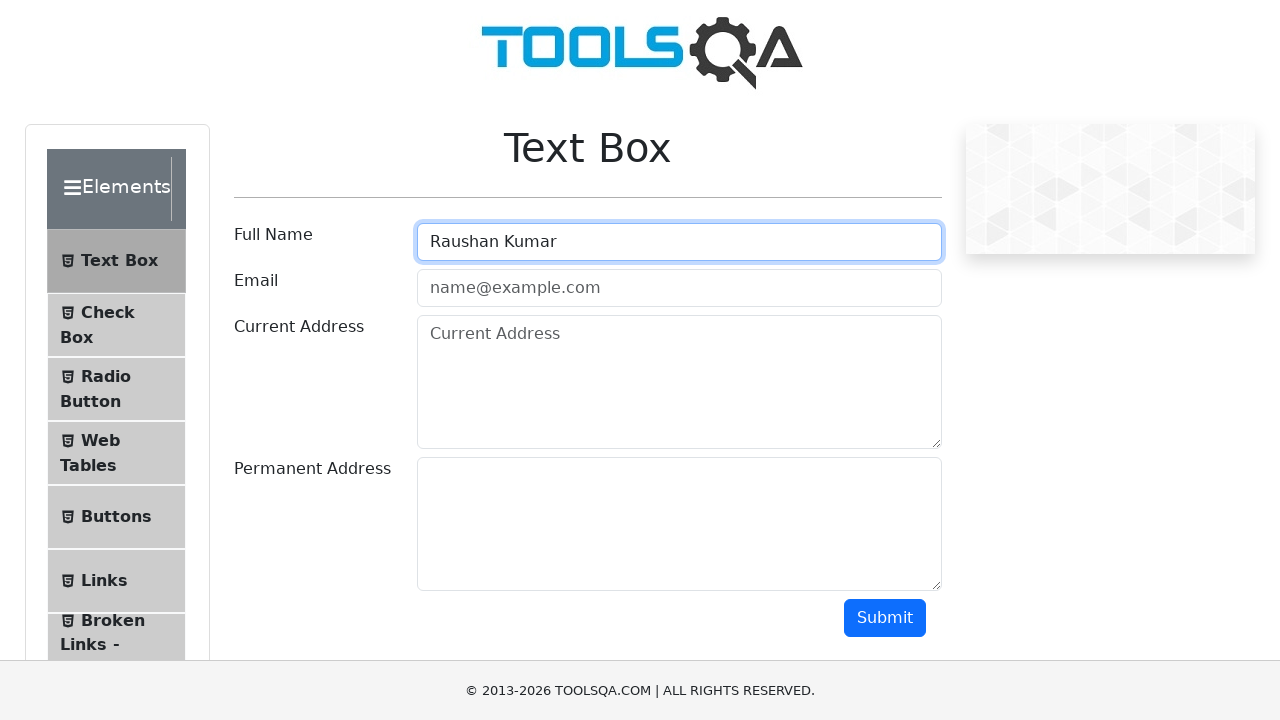